Tests opening a new browser tab by clicking a link, switching to the new tab, and then clicking on a "Courses" link in the new tab.

Starting URL: https://rahulshettyacademy.com/AutomationPractice/

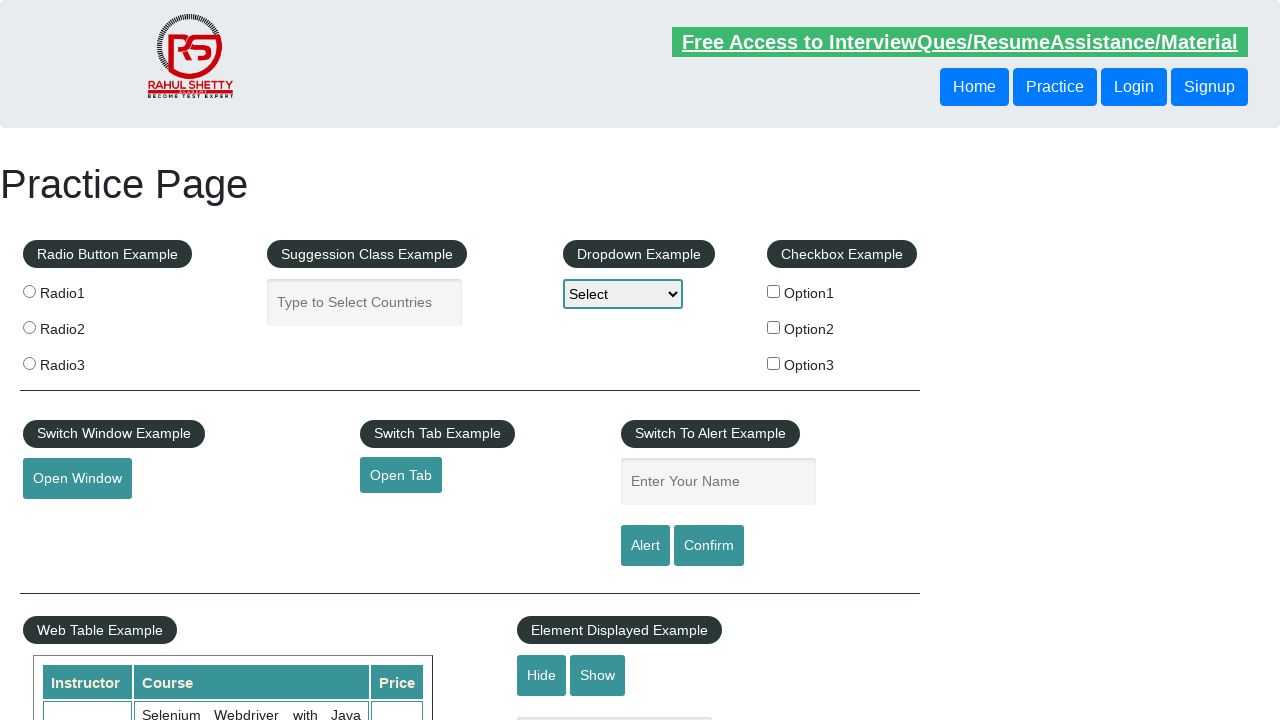

Clicked 'Open Tab' button to open a new browser tab at (401, 475) on #opentab
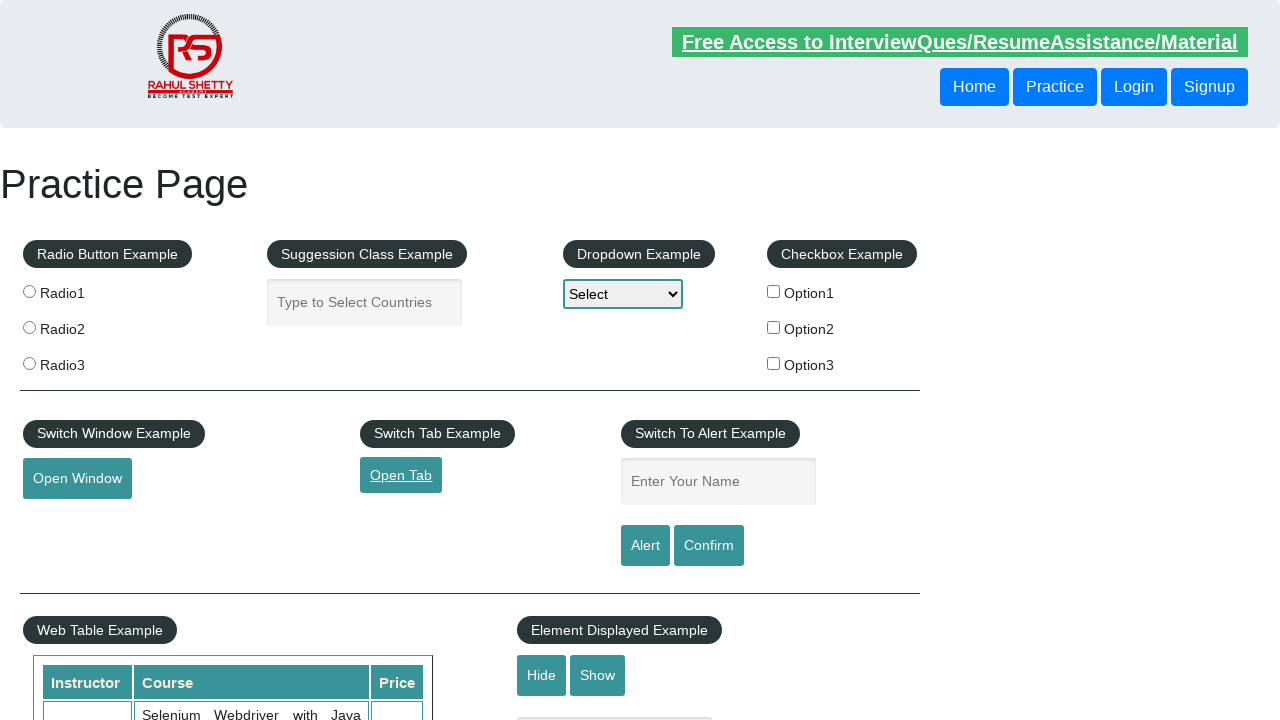

Captured new tab reference
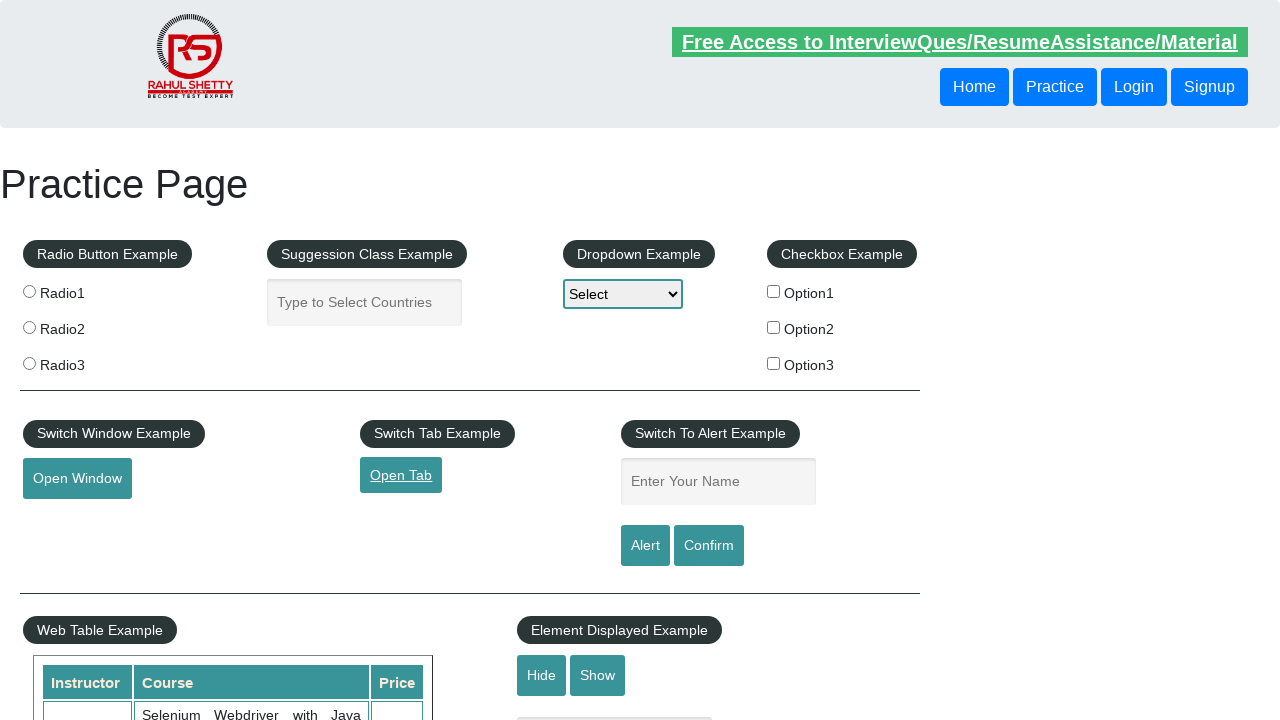

Waited for new tab to fully load
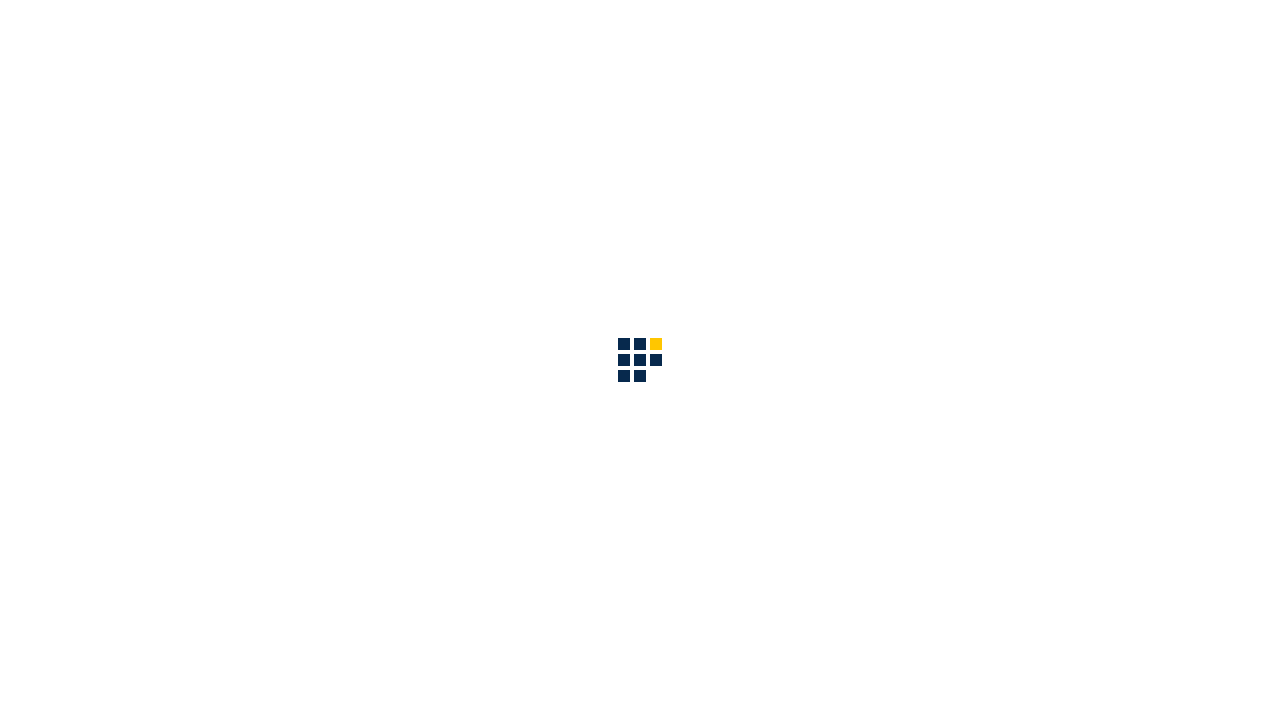

Clicked 'Courses' link in the new tab at (663, 36) on xpath=//a[text()='Courses']
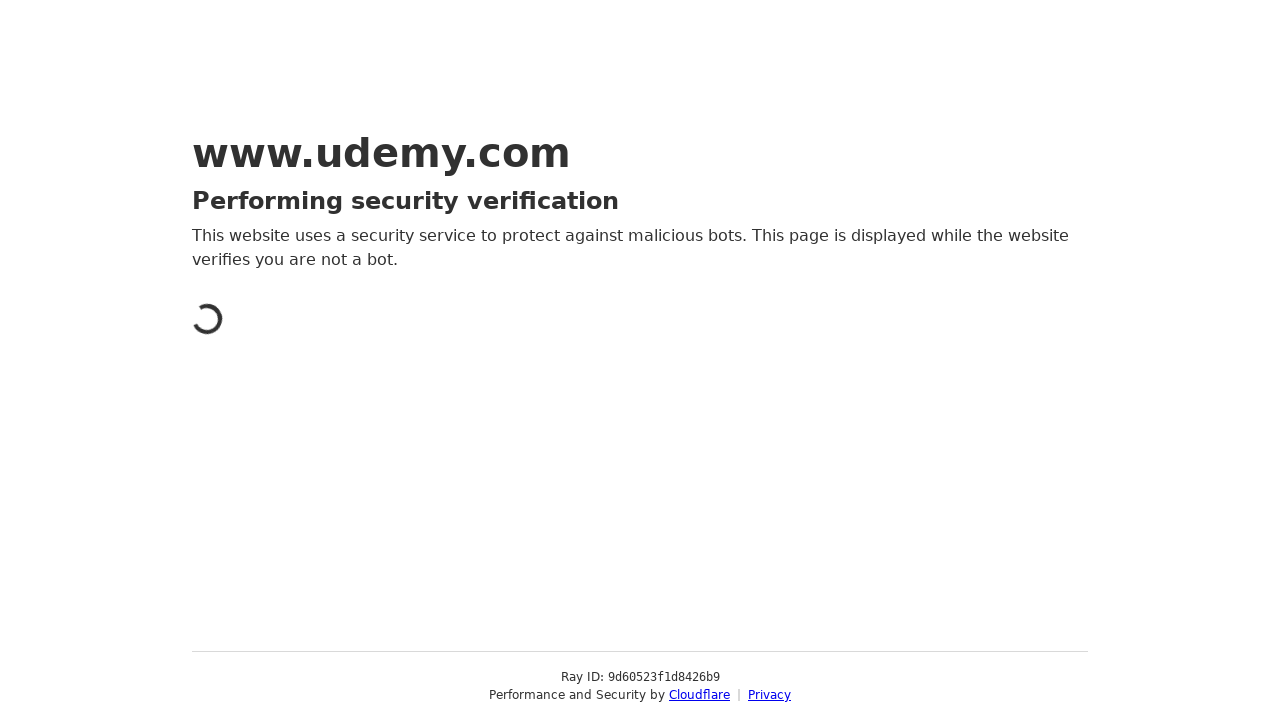

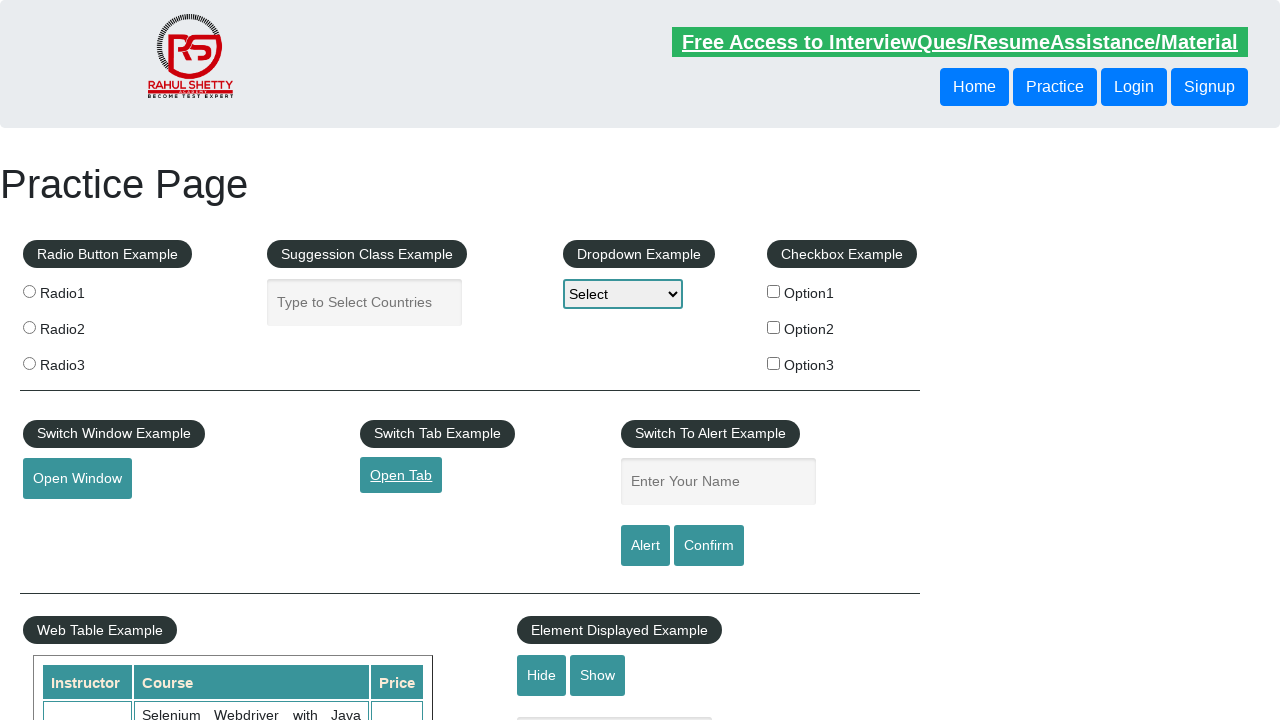